Tests dynamic checkbox removal and addition - clicks remove button to delete checkbox, verifies it disappears, then clicks add button to restore it

Starting URL: http://the-internet.herokuapp.com/dynamic_controls

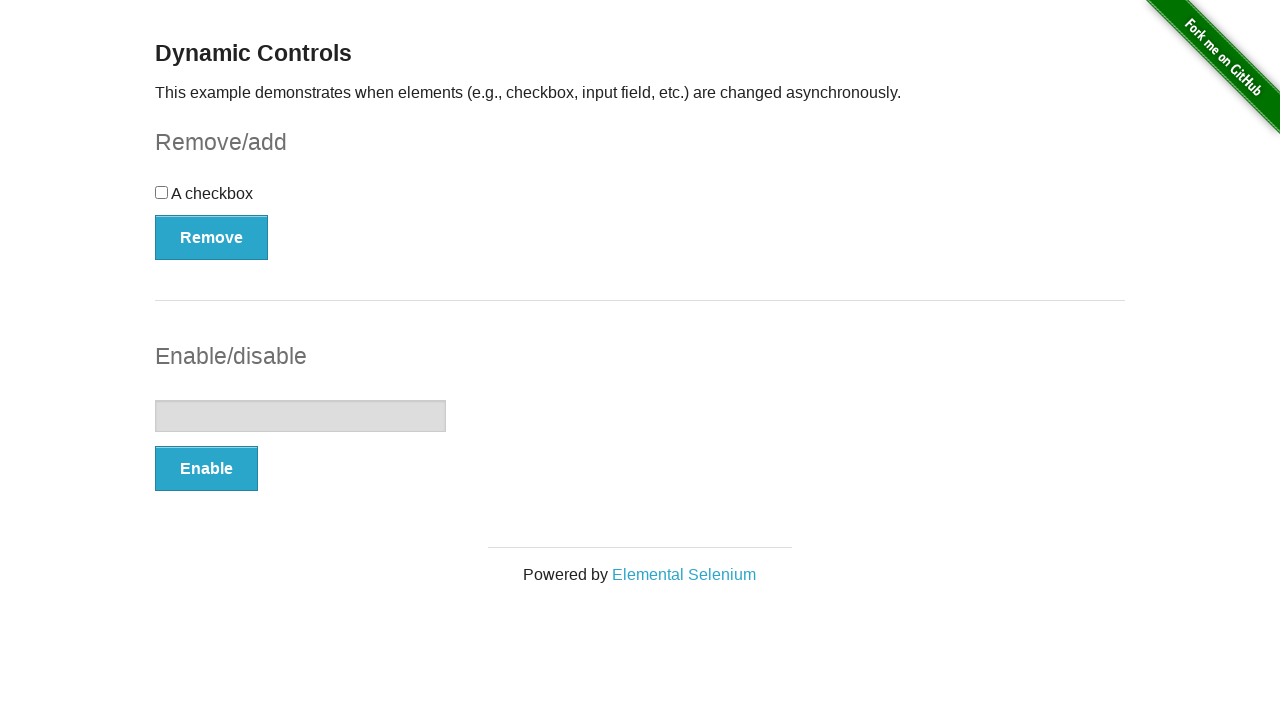

Verified checkbox is visible initially
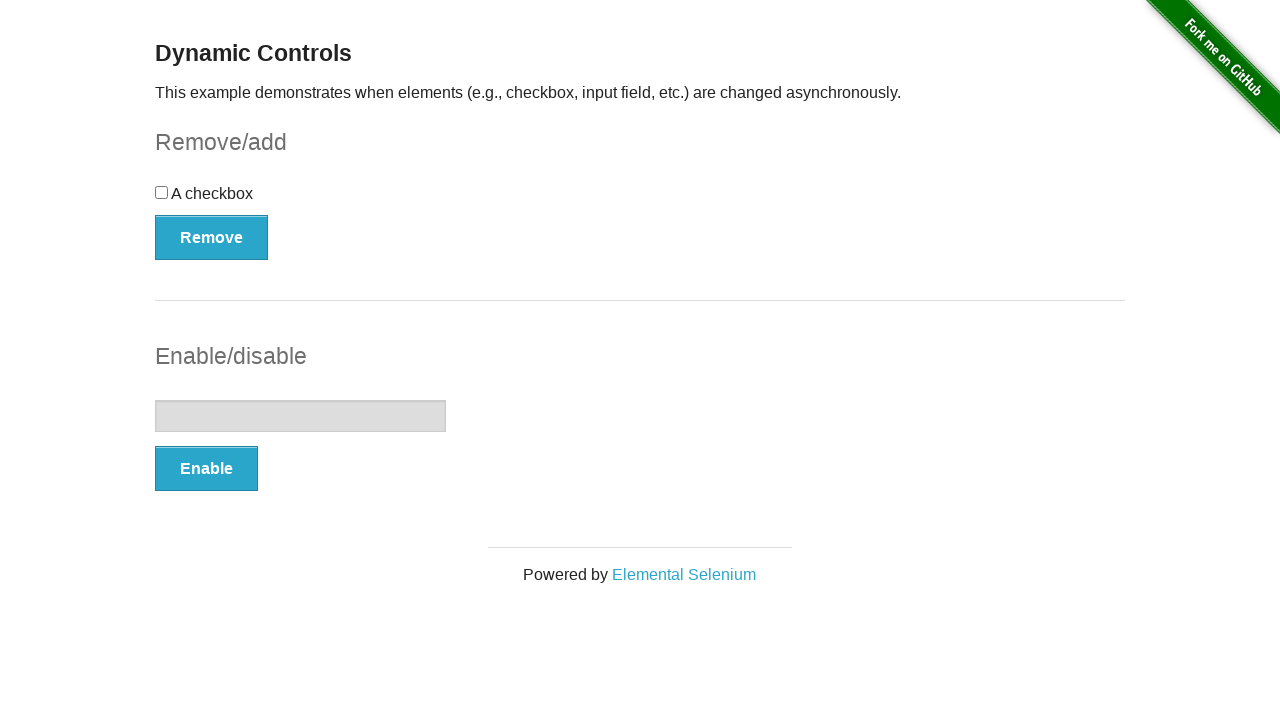

Clicked Remove button to delete checkbox at (212, 237) on button:has-text('Remove')
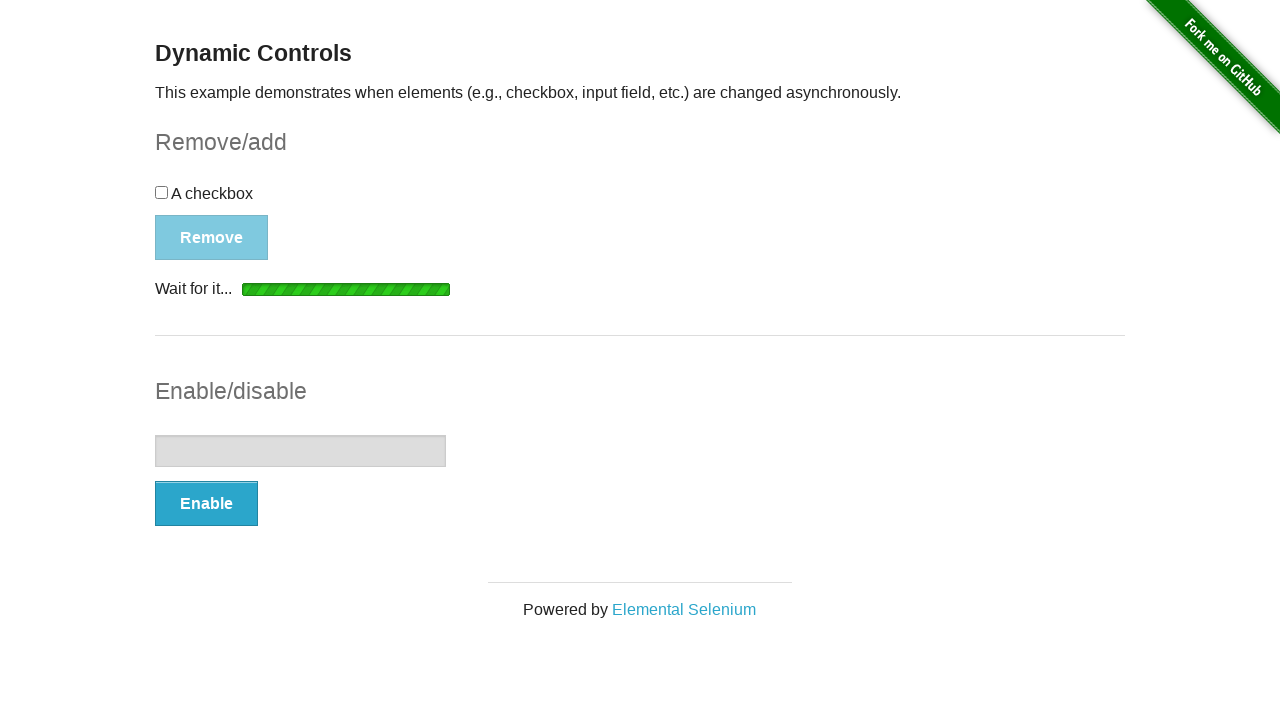

Checkbox disappeared after clicking Remove
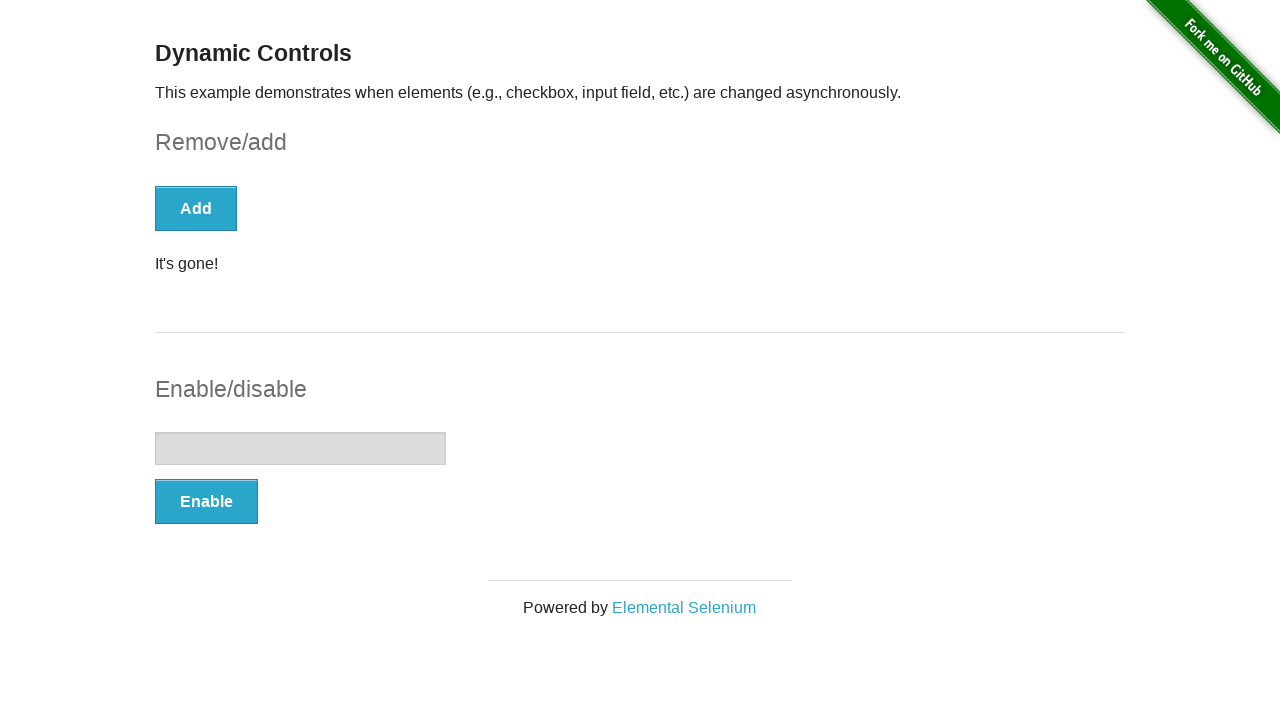

Clicked Add button to restore checkbox at (196, 208) on button:has-text('Add')
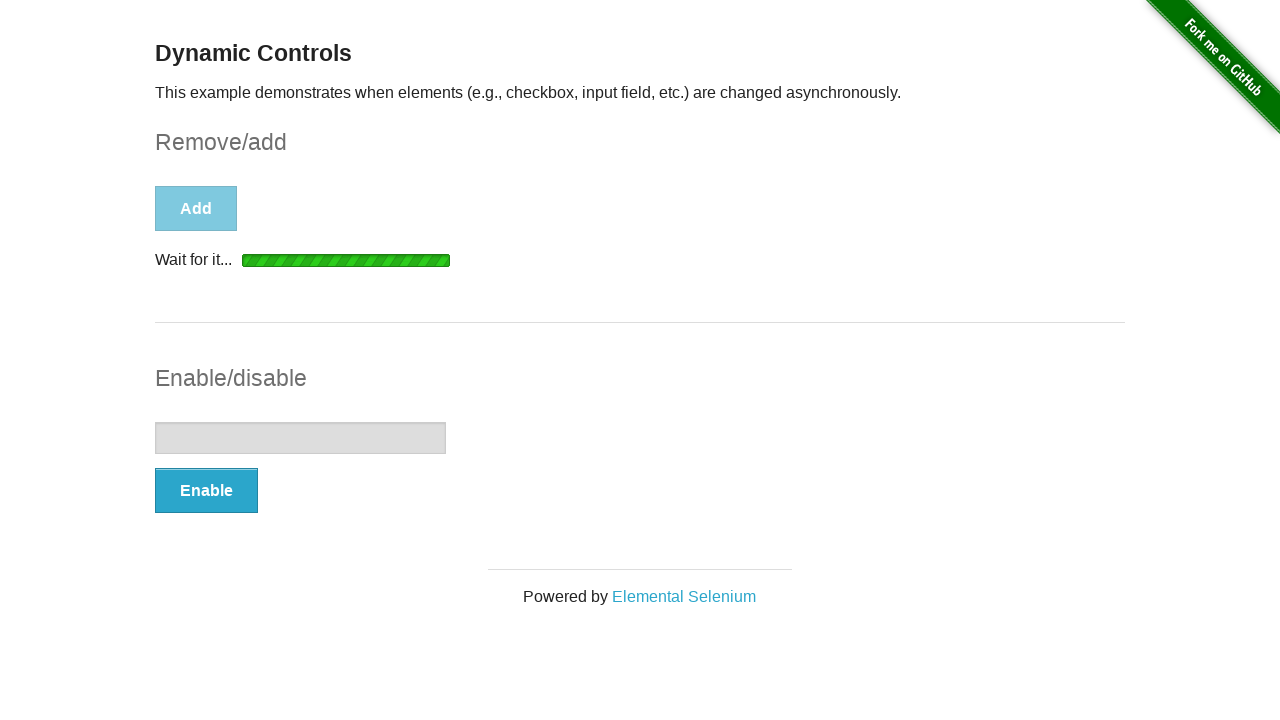

Checkbox reappeared after clicking Add
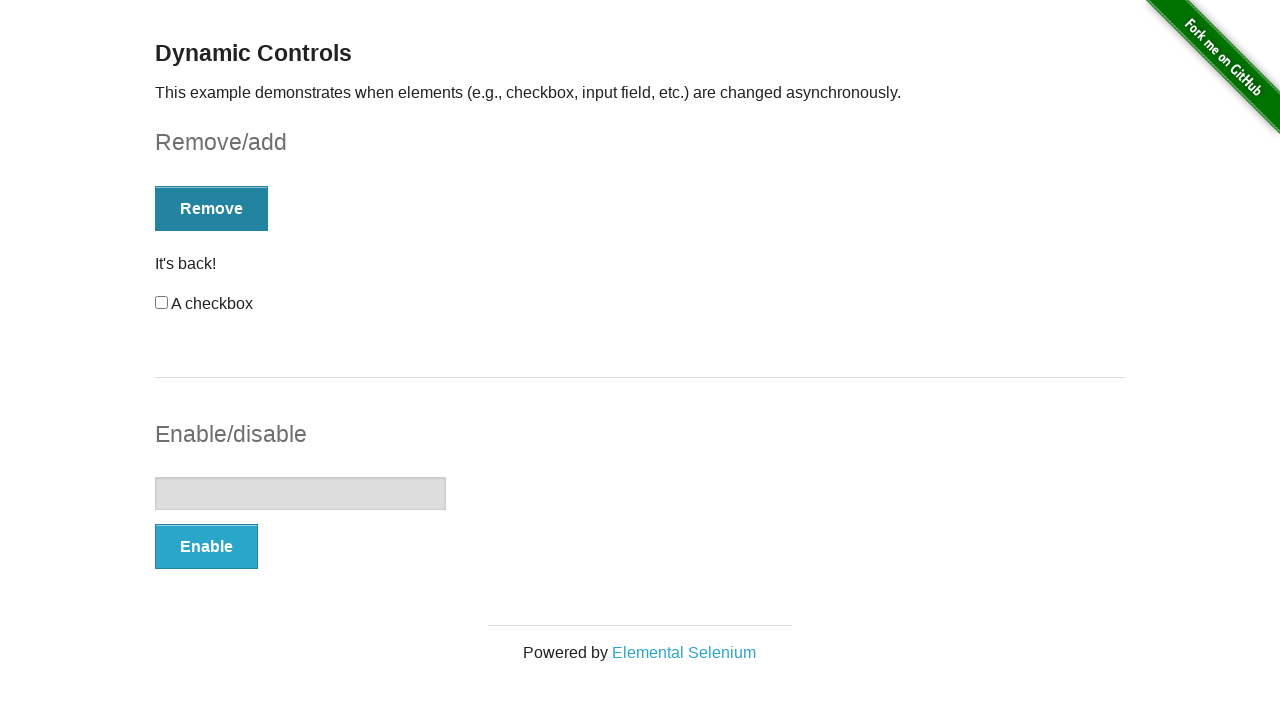

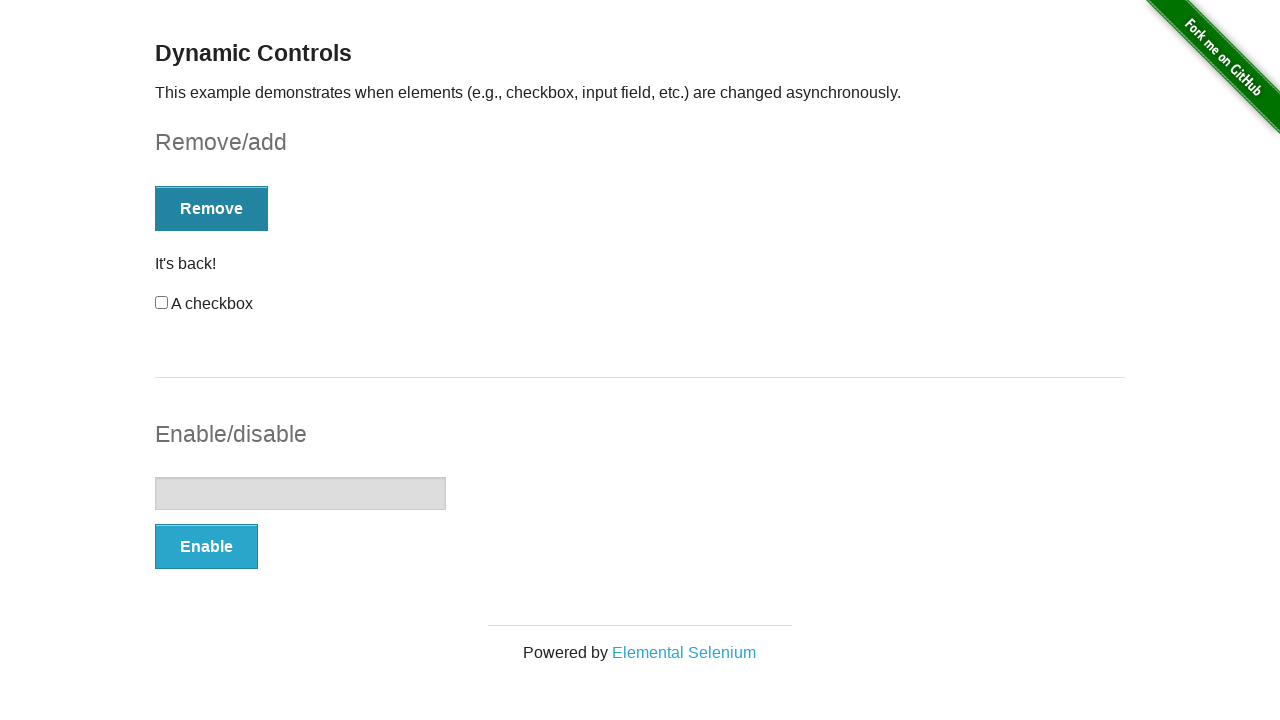